Tests text input field by entering text into it

Starting URL: https://seleniumbase.io/demo_page

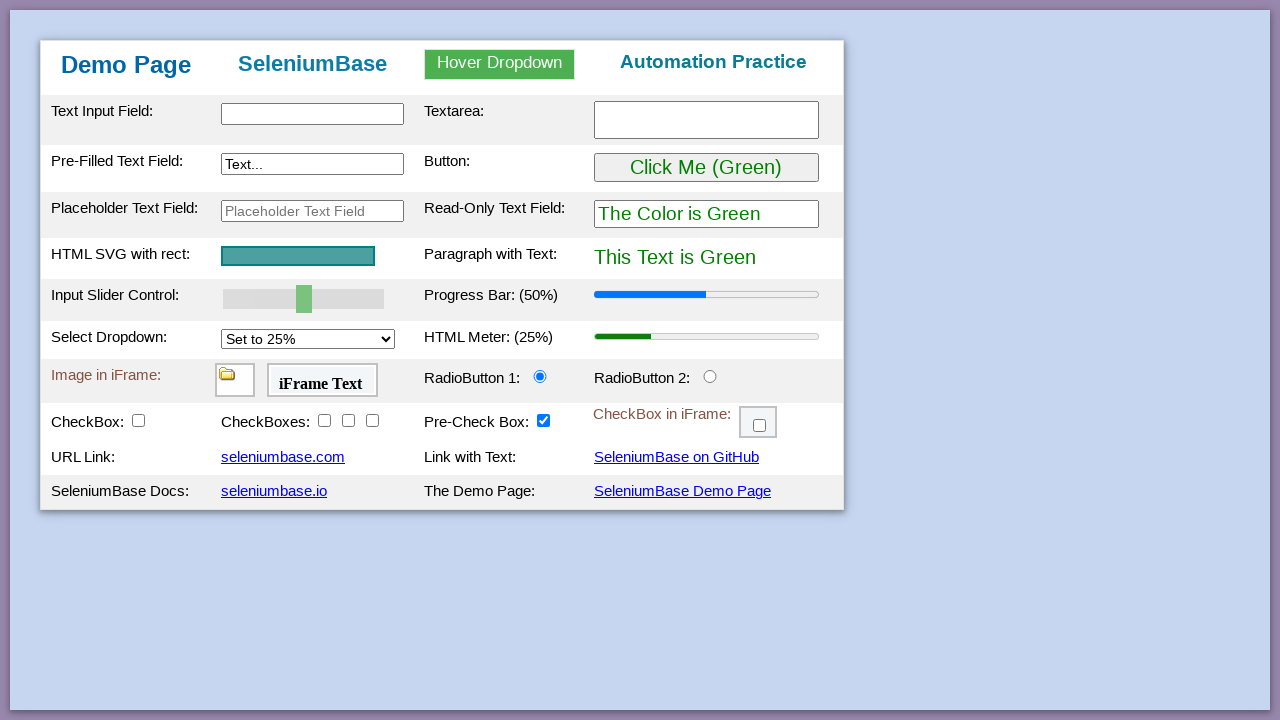

Filled text input field with 'Automatisierter Text' on #myTextInput
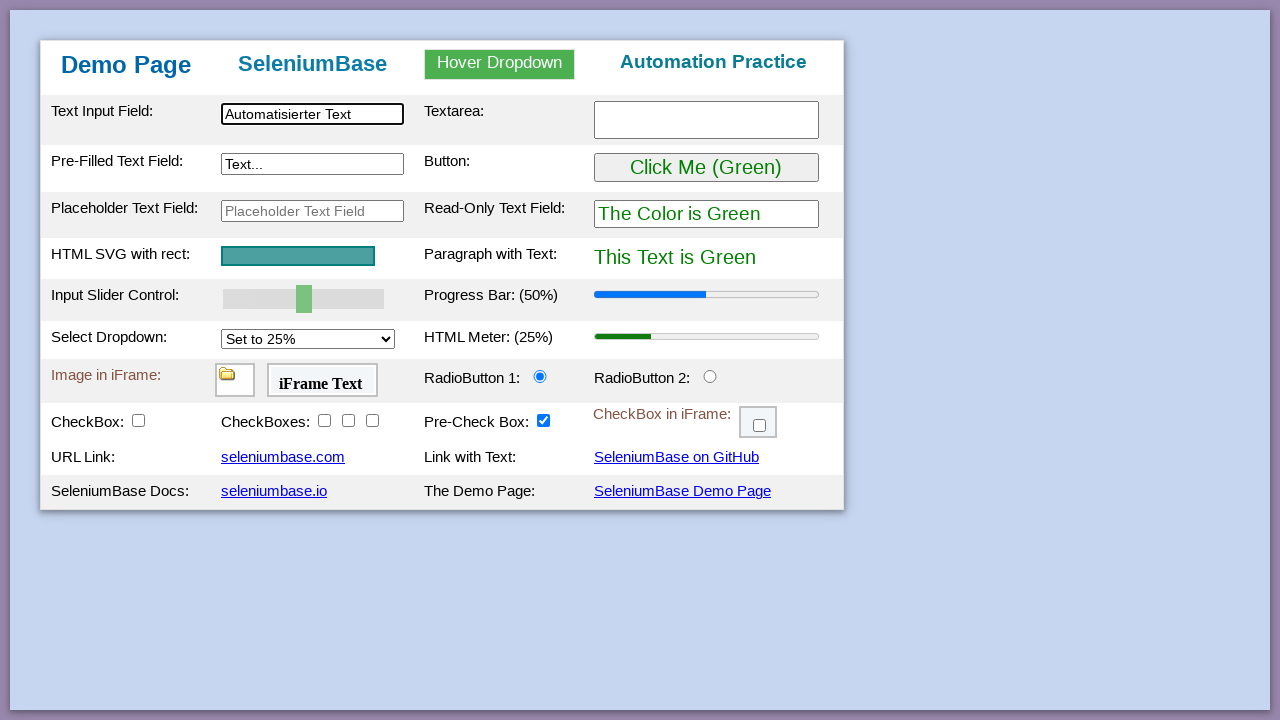

Verified text input field contains 'Automatisierter Text'
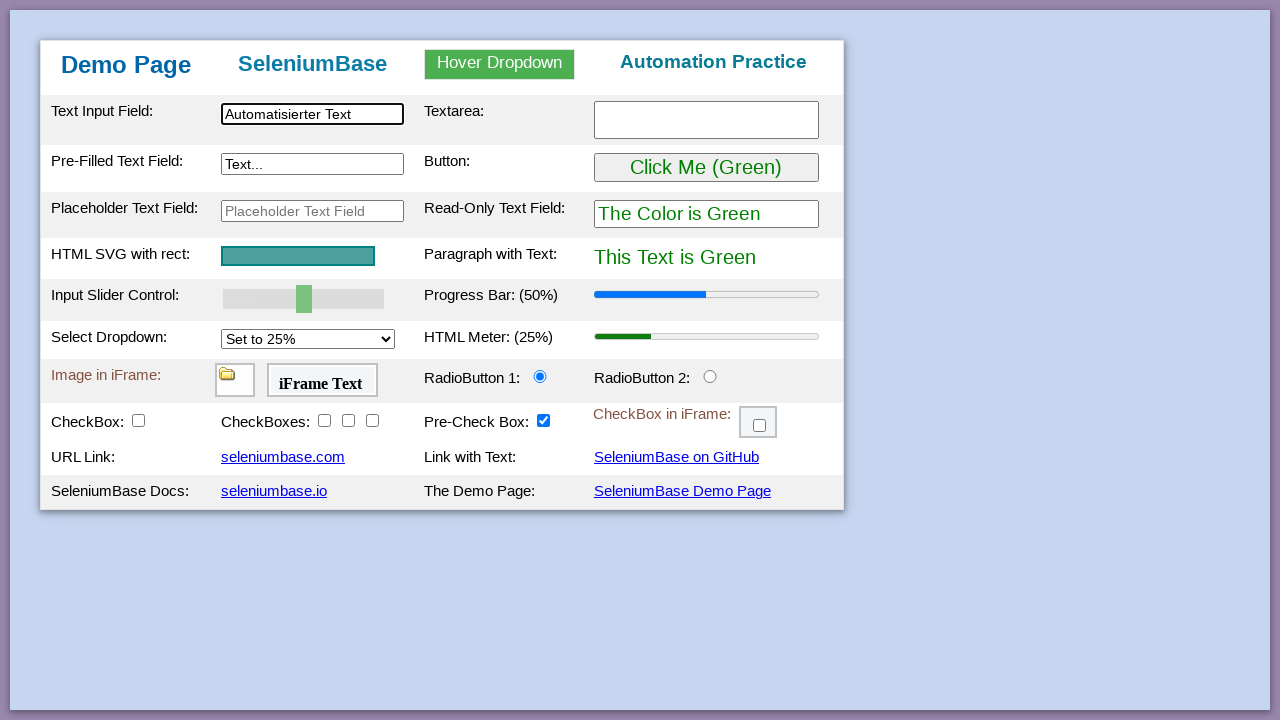

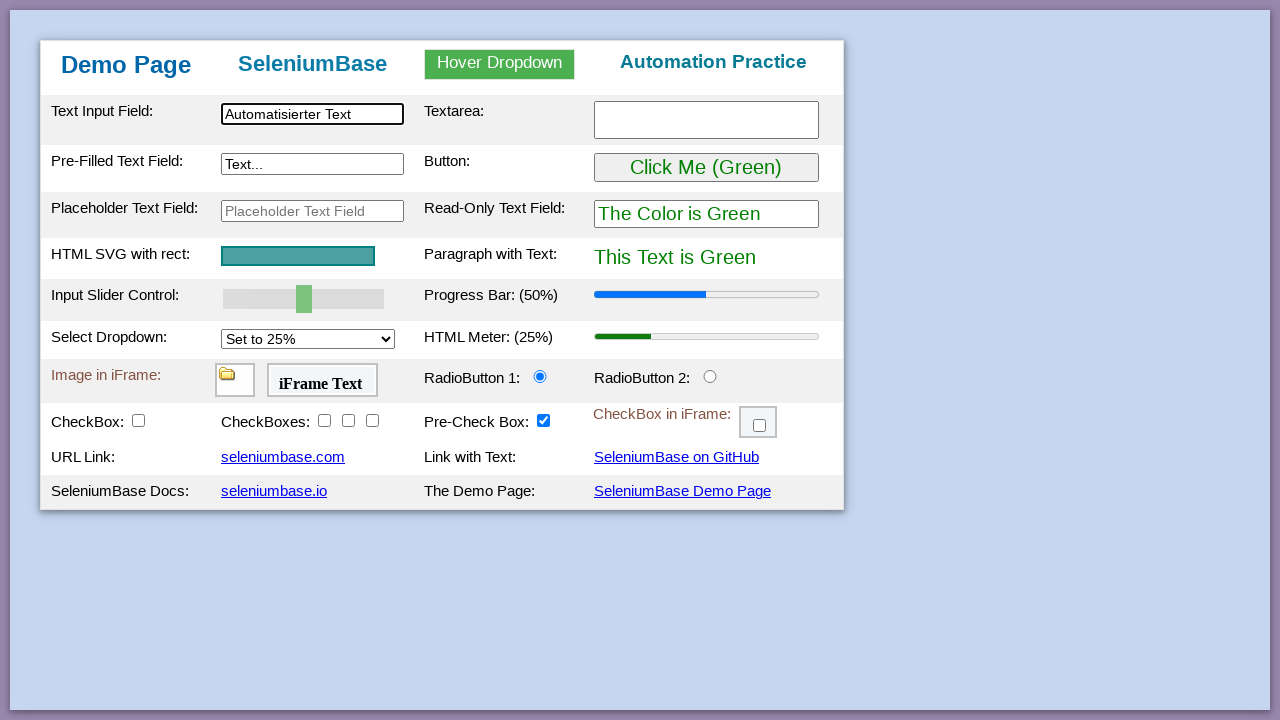